Tests number input field by pressing the arrow down key to decrement the value.

Starting URL: http://the-internet.herokuapp.com/inputs

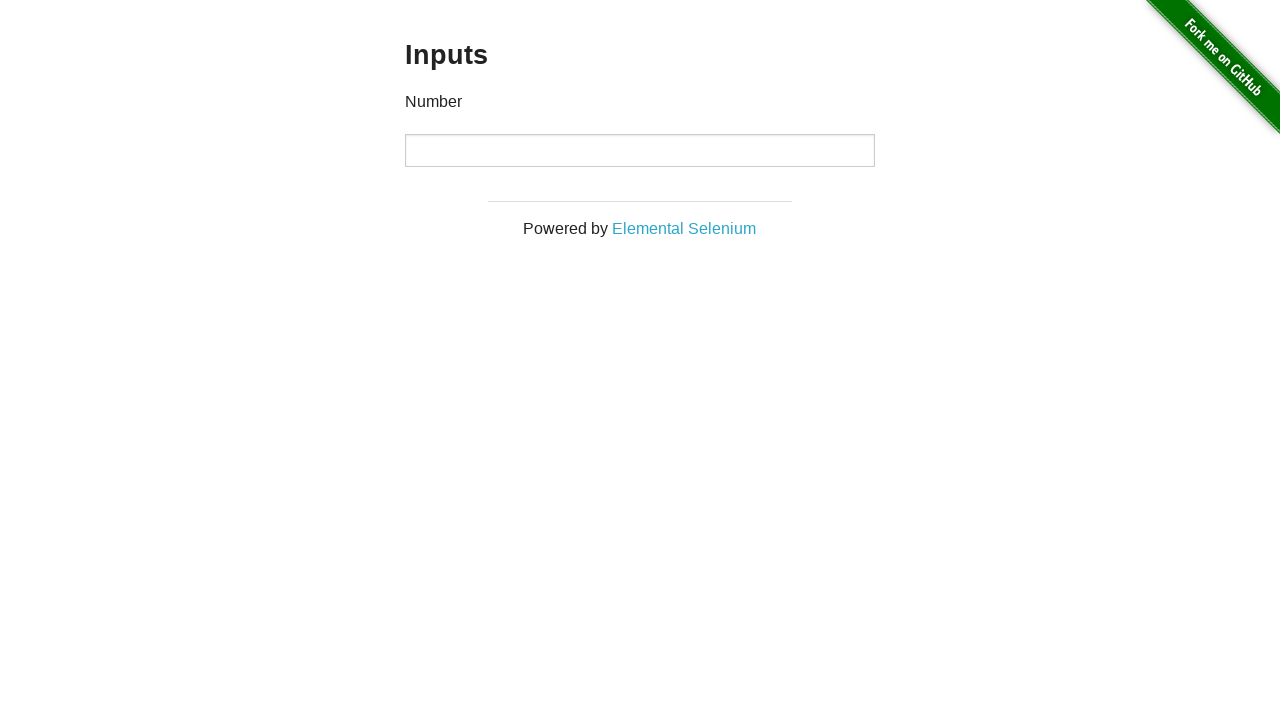

Navigated to http://the-internet.herokuapp.com/inputs
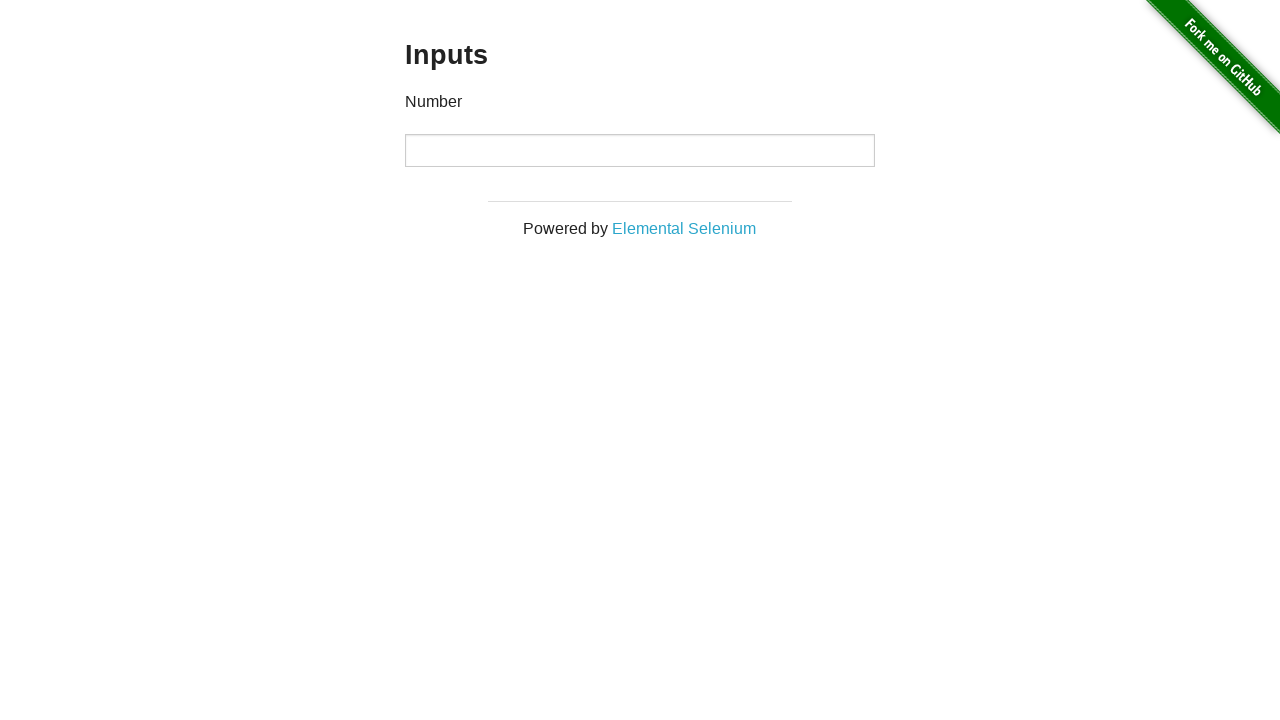

Located number input field
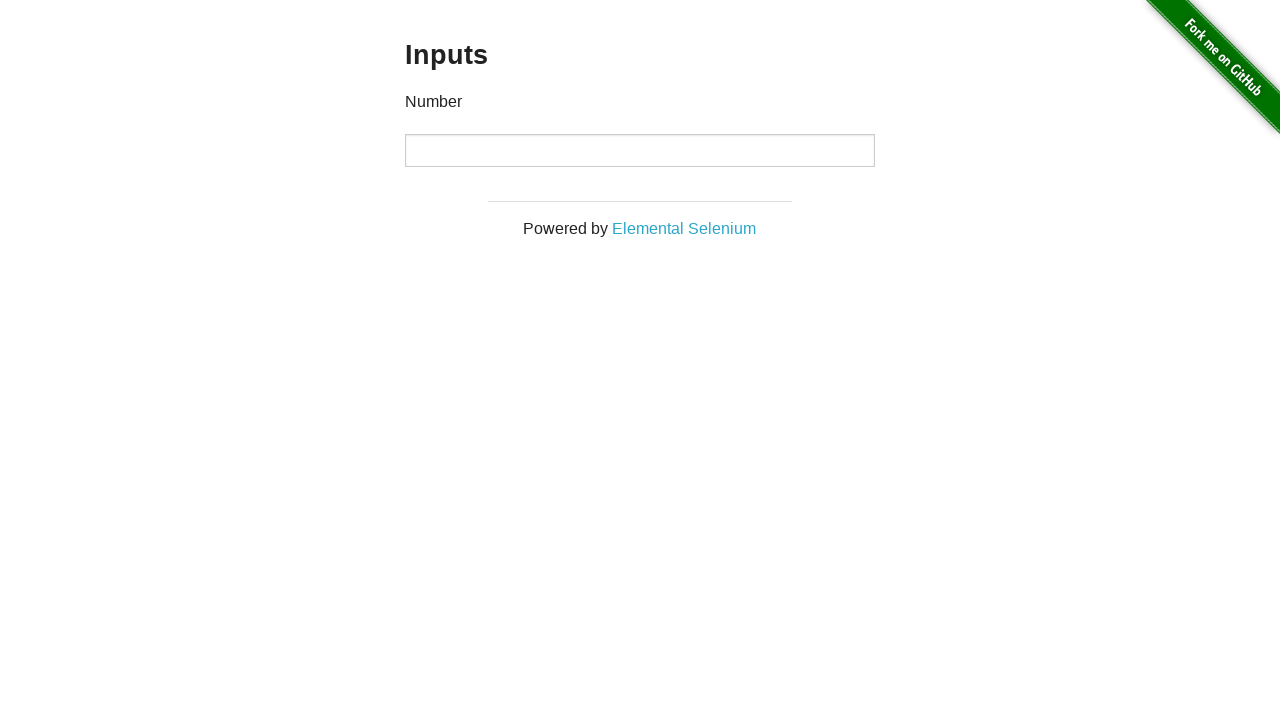

Pressed ArrowDown key to decrement number input value on input[type='number']
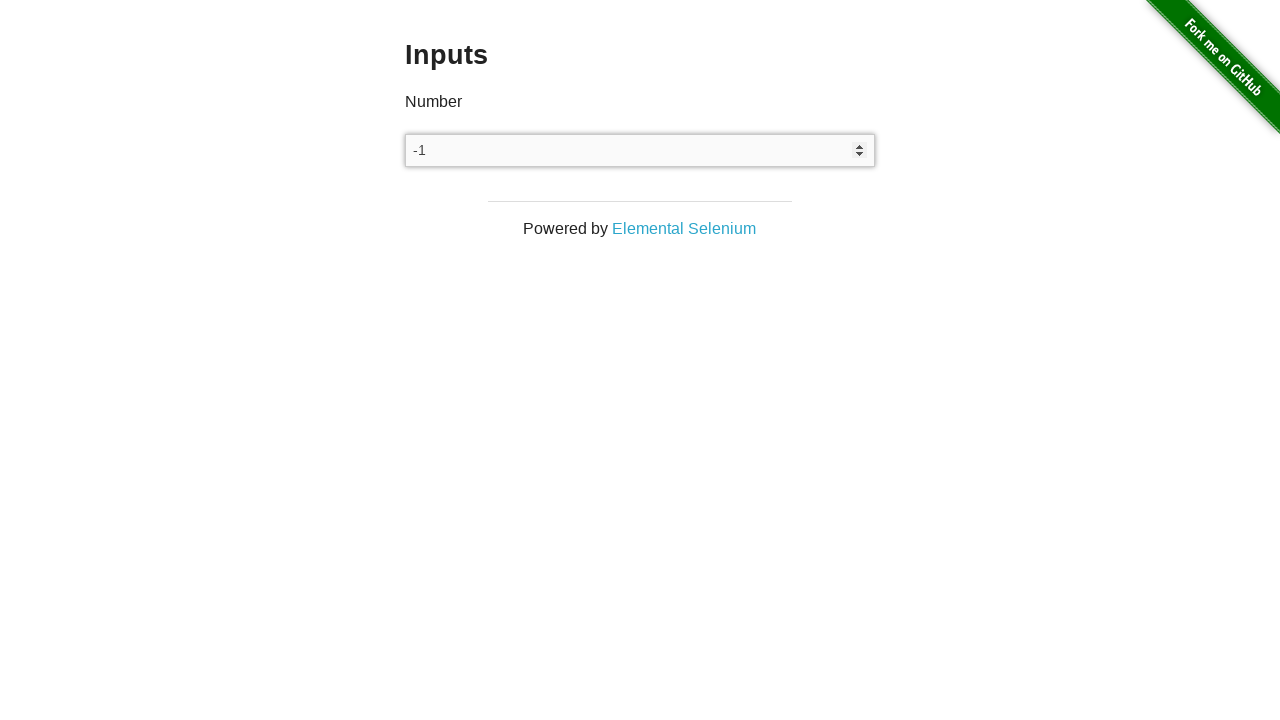

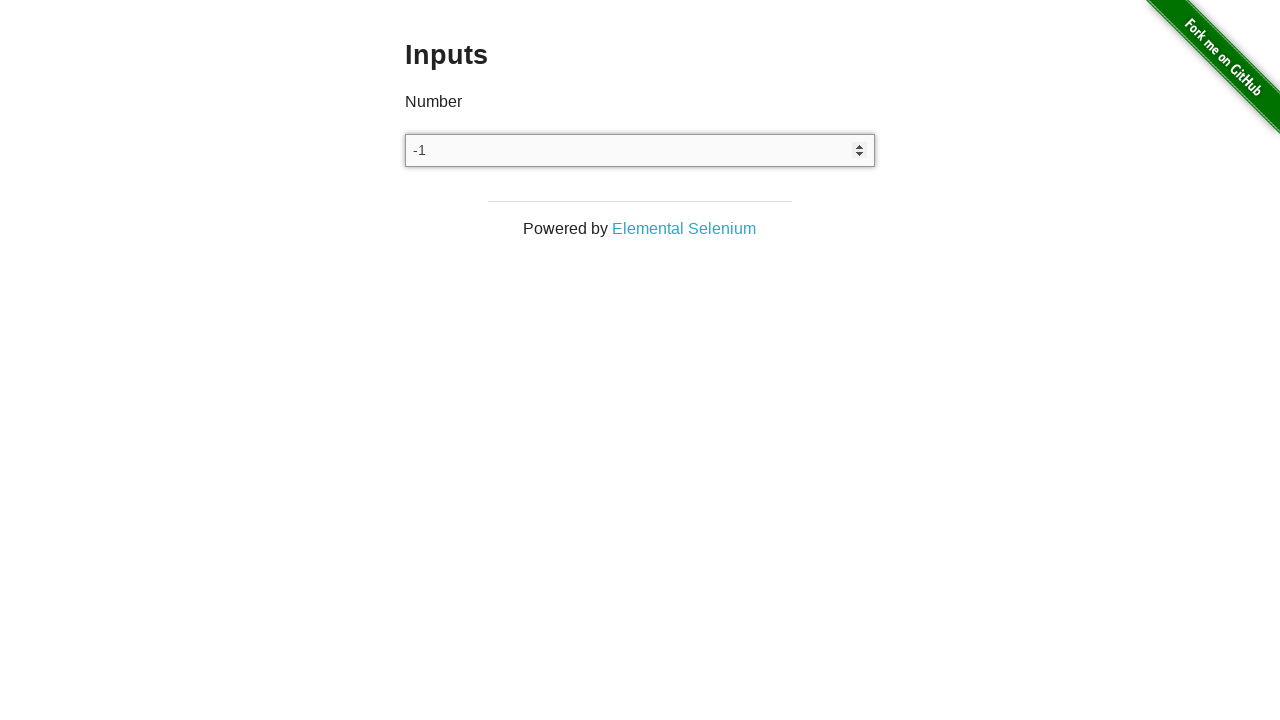